Tests working with multiple browser windows using a more robust approach - stores the original window reference, opens a new window via link click, then switches between windows to verify their titles.

Starting URL: https://the-internet.herokuapp.com/windows

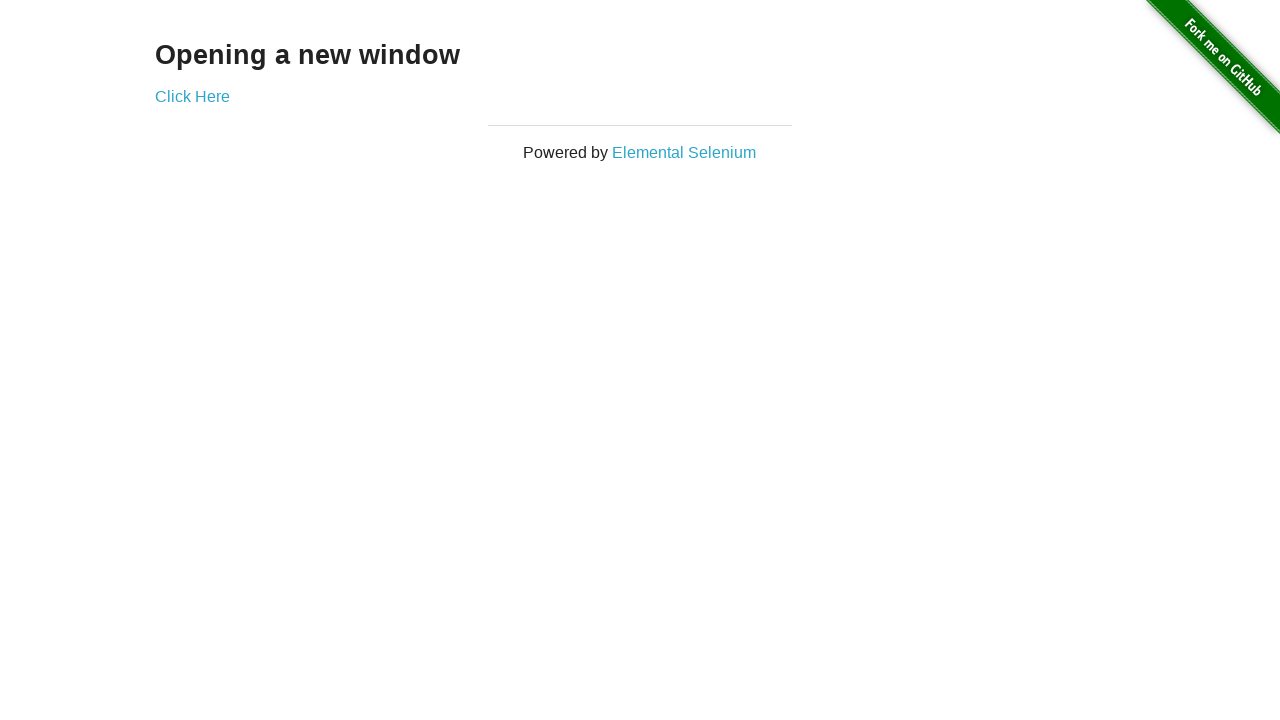

Stored reference to the original window
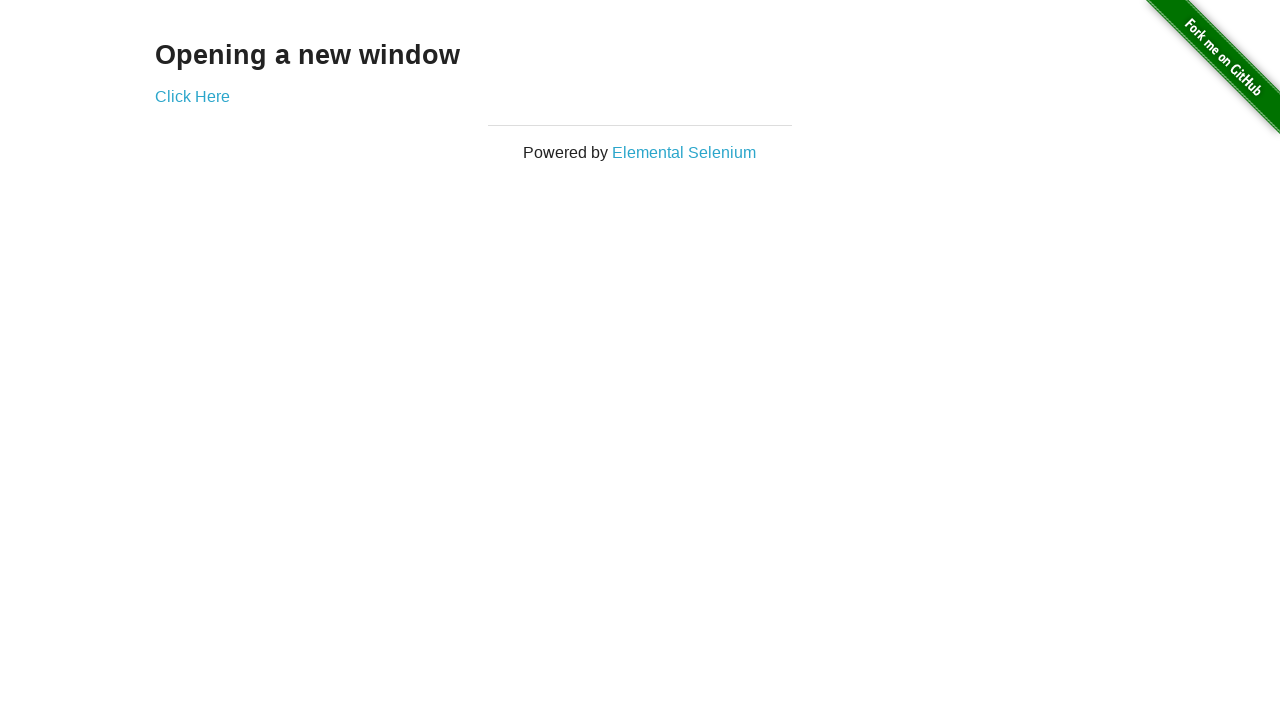

Clicked link to open new window at (192, 96) on .example a
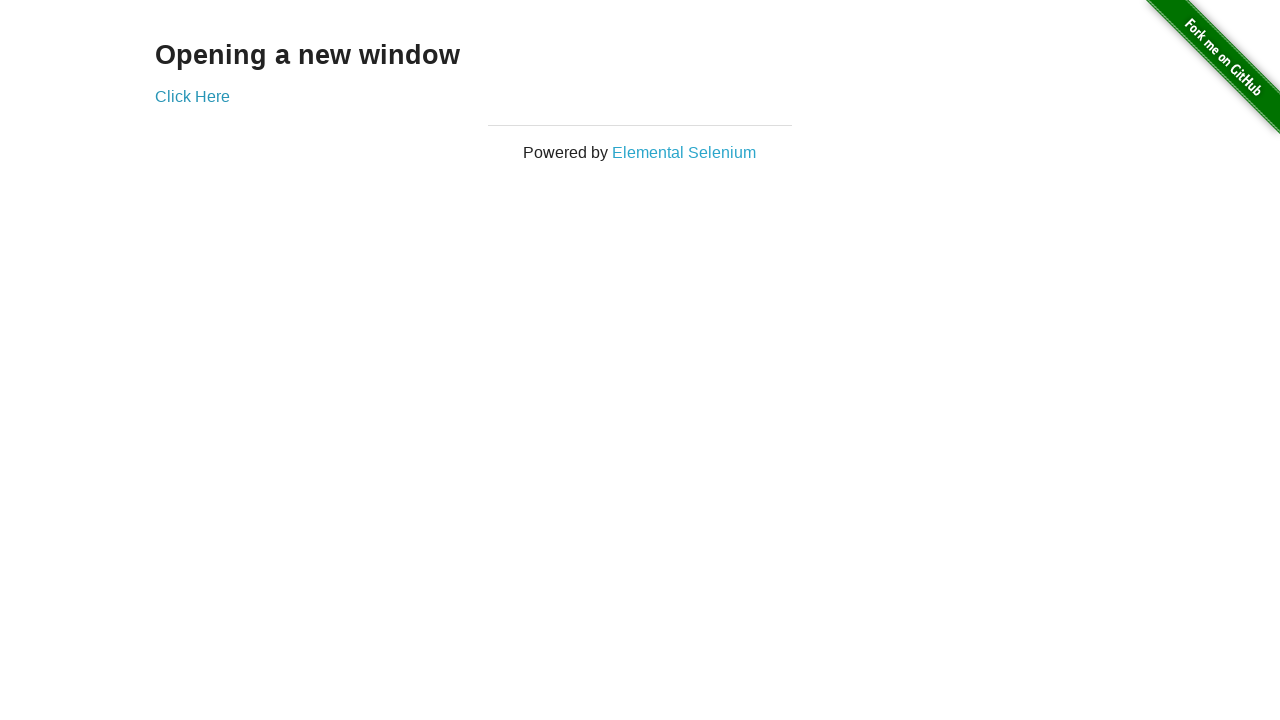

Captured reference to the new window
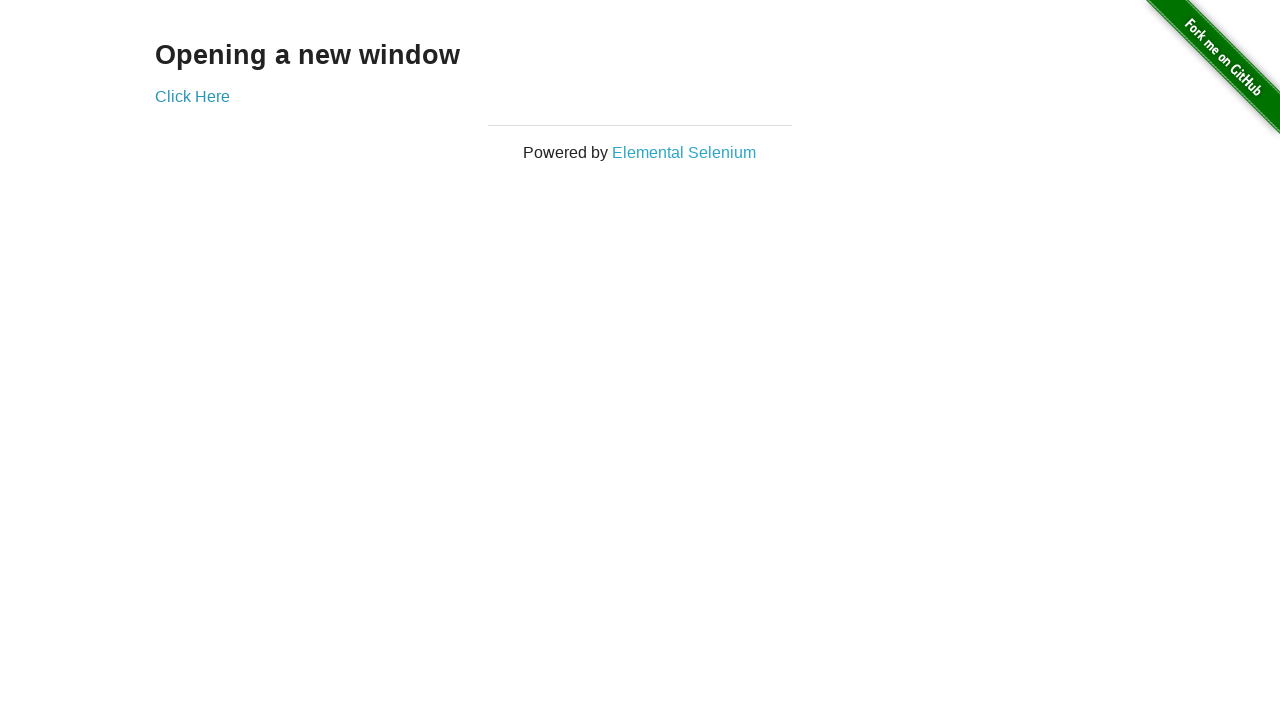

New page finished loading
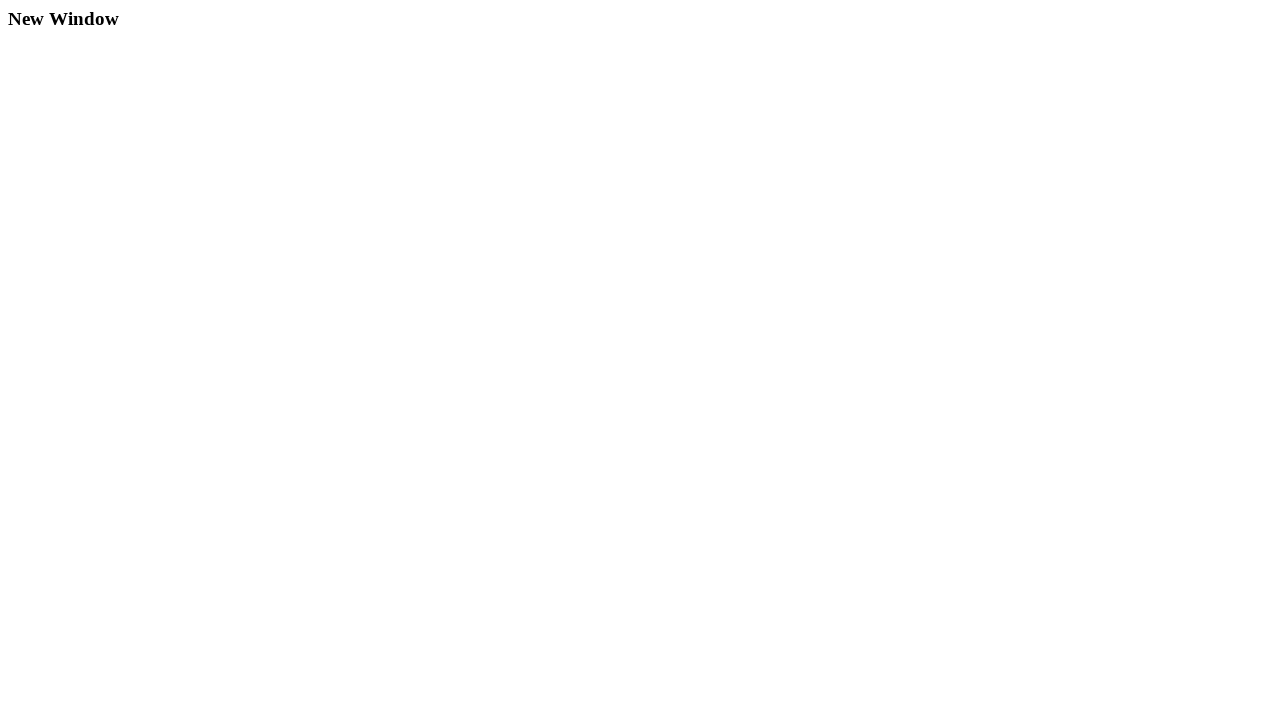

Verified original window title is 'The Internet'
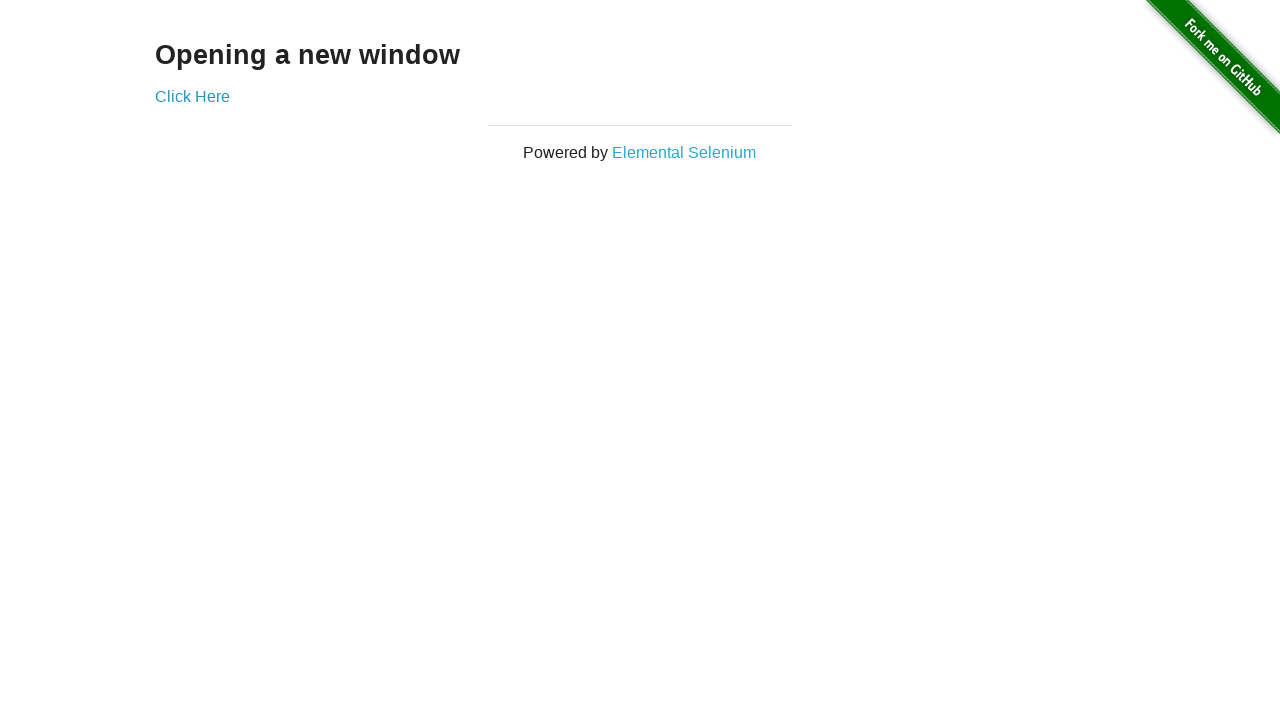

Verified new window title is 'New Window'
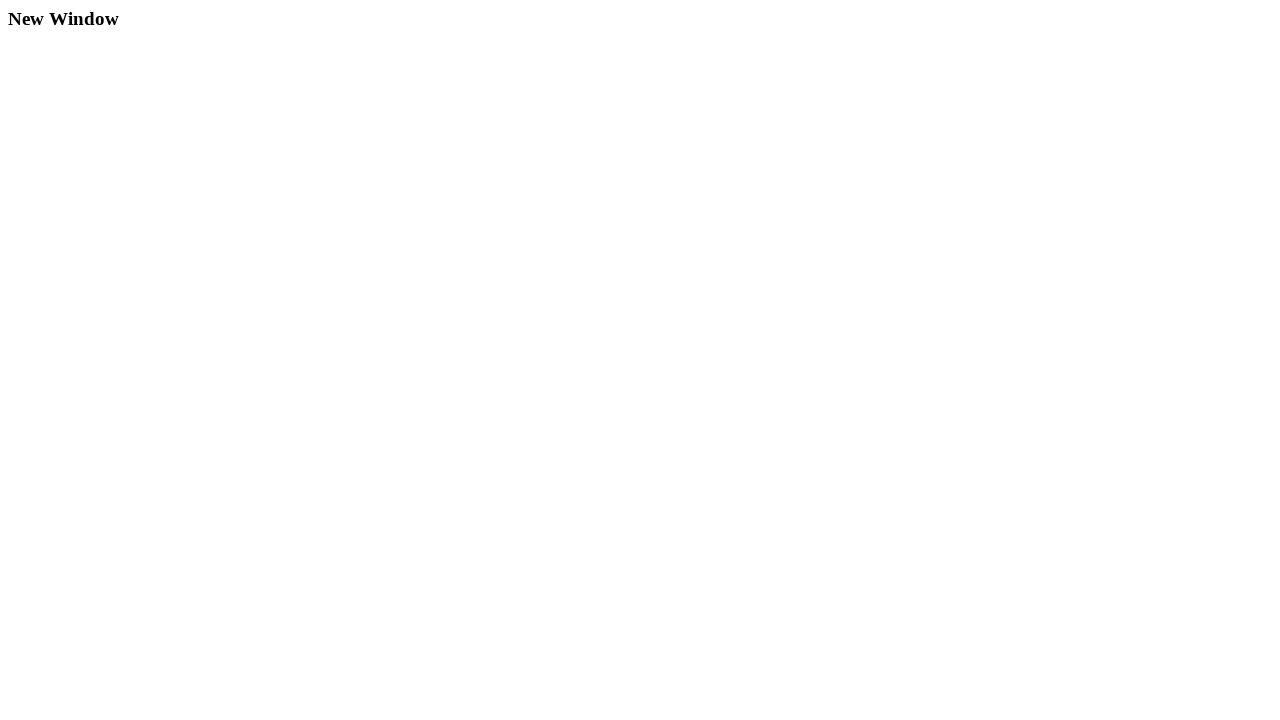

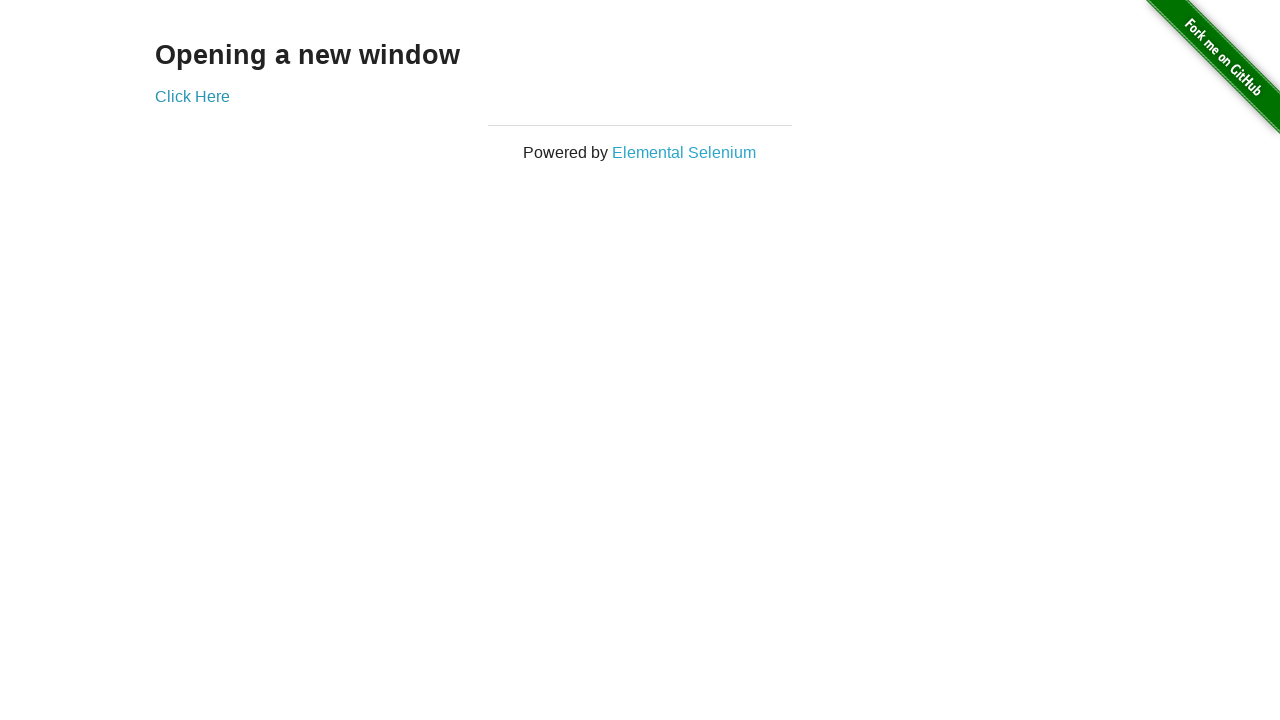